Tests e-commerce functionality by adding a product to cart with specific quantity, verifying the cart, and then removing the item to verify empty cart message

Starting URL: https://cms.demo.katalon.com/

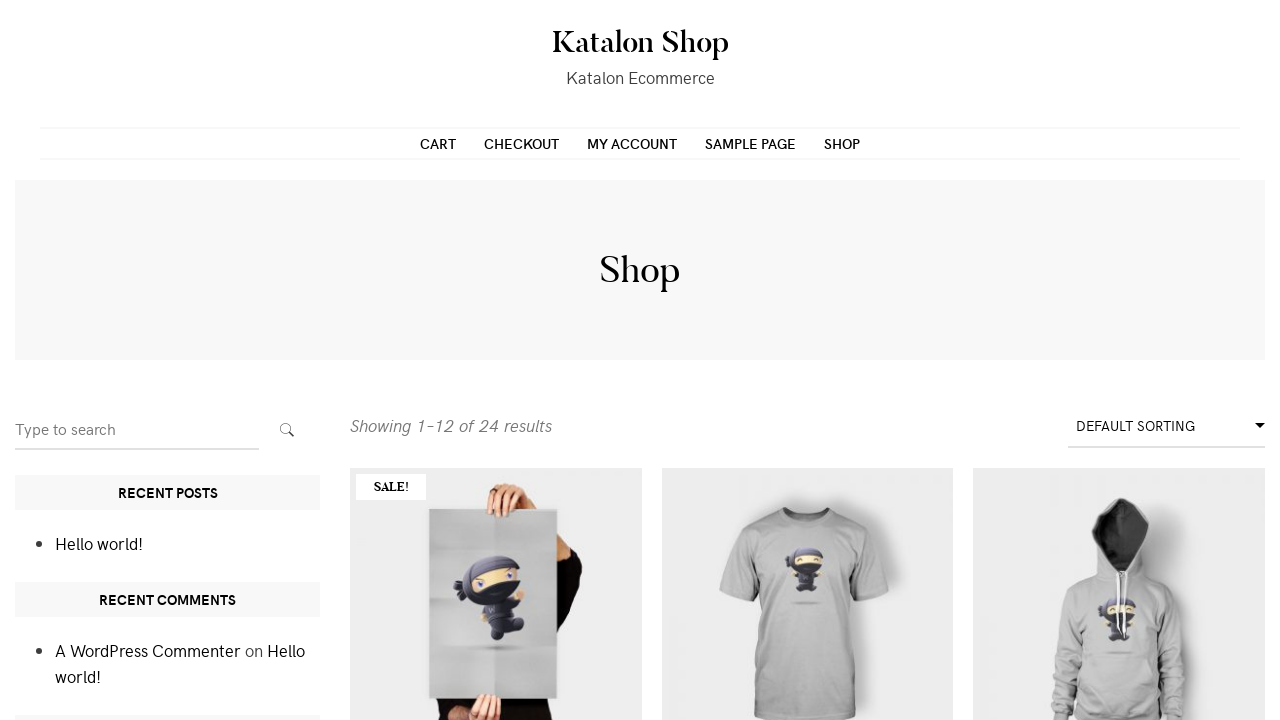

Clicked Shop link to navigate to products page at (640, 42) on text=Shop
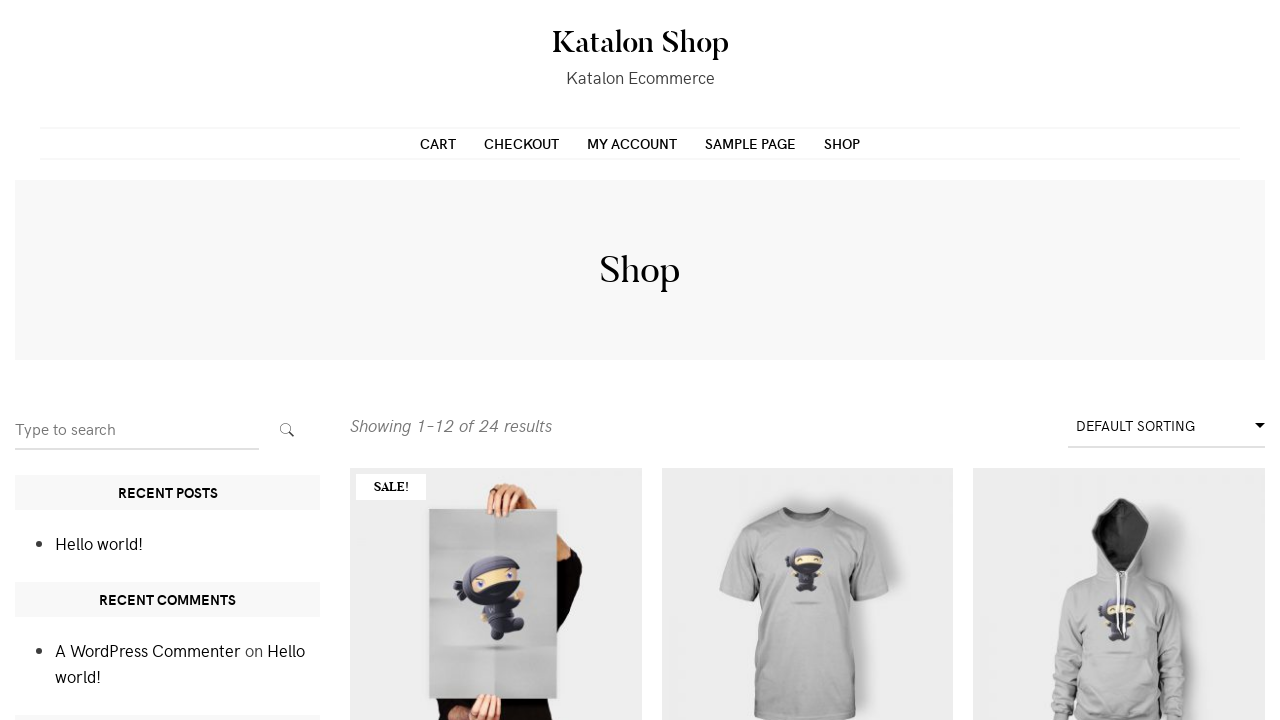

Clicked on first product to view product details at (496, 538) on .products .product:first-child
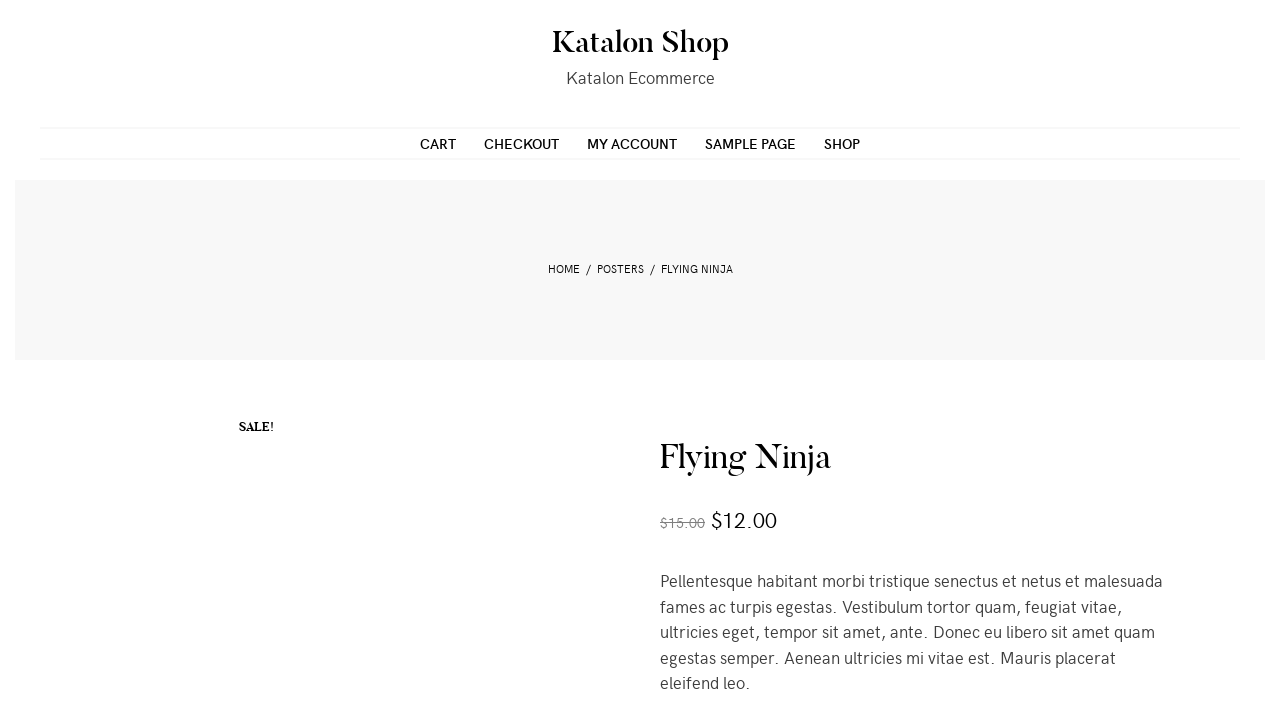

Cleared quantity input field on input.qty
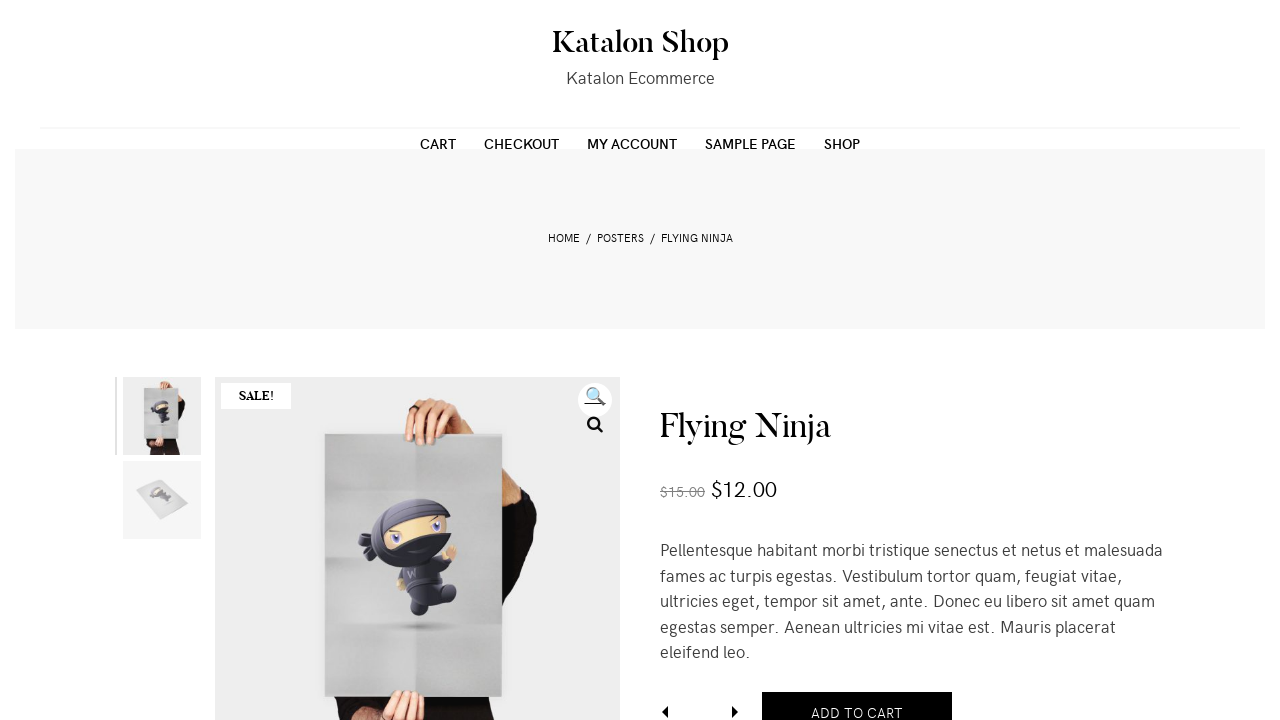

Entered quantity of 2 in quantity field on input.qty
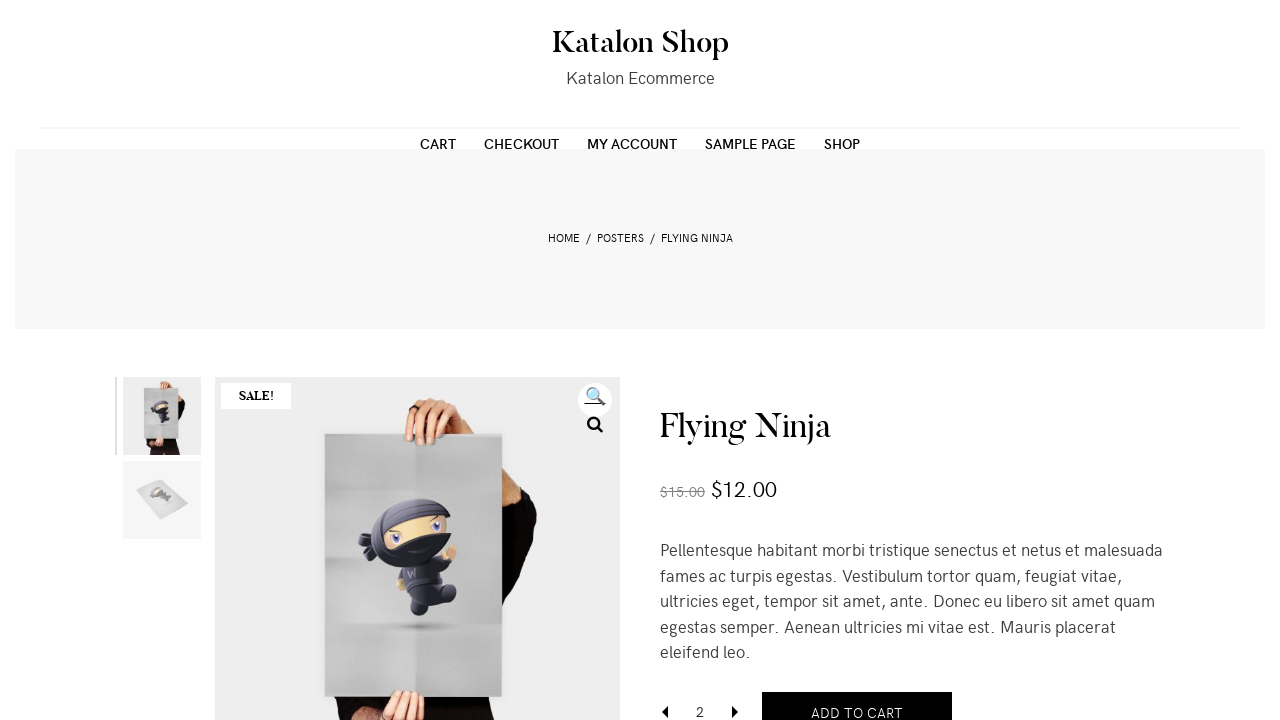

Clicked Add to Cart button at (857, 699) on button[name='add-to-cart']
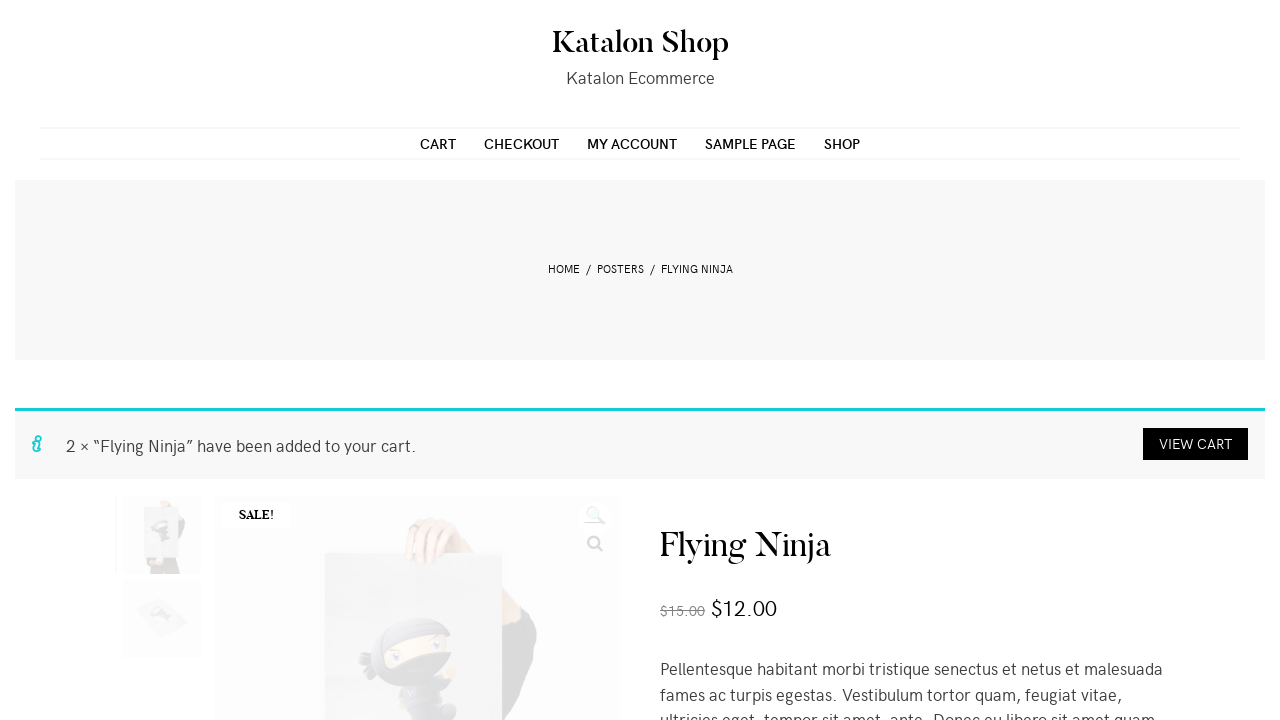

Success message appeared after adding product to cart
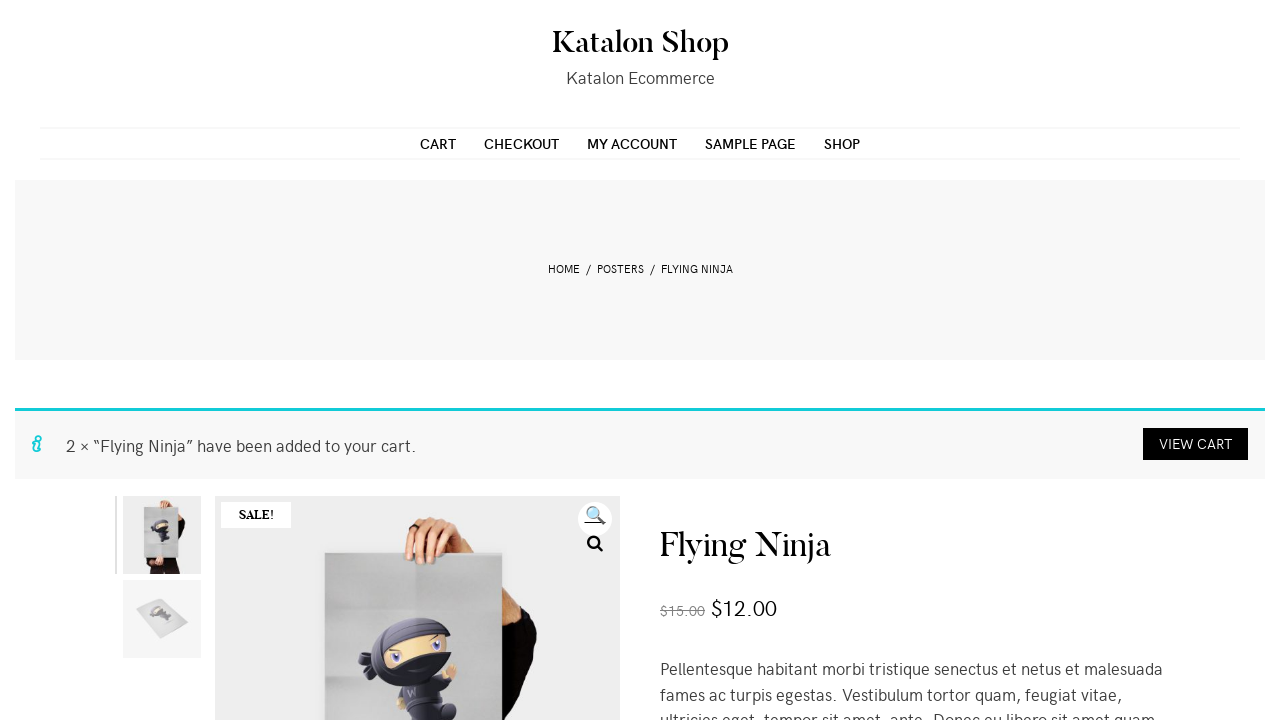

Clicked View Cart link to navigate to cart at (1196, 444) on a.wc-forward
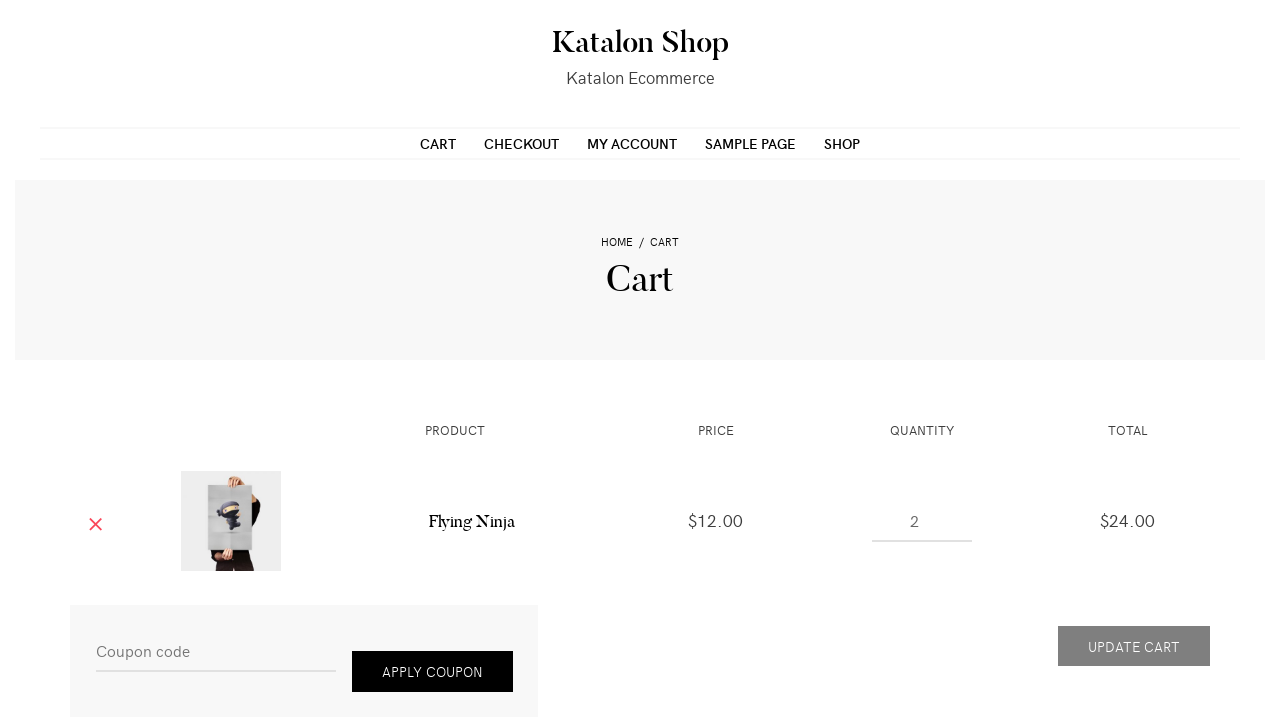

Cart page loaded with product visible
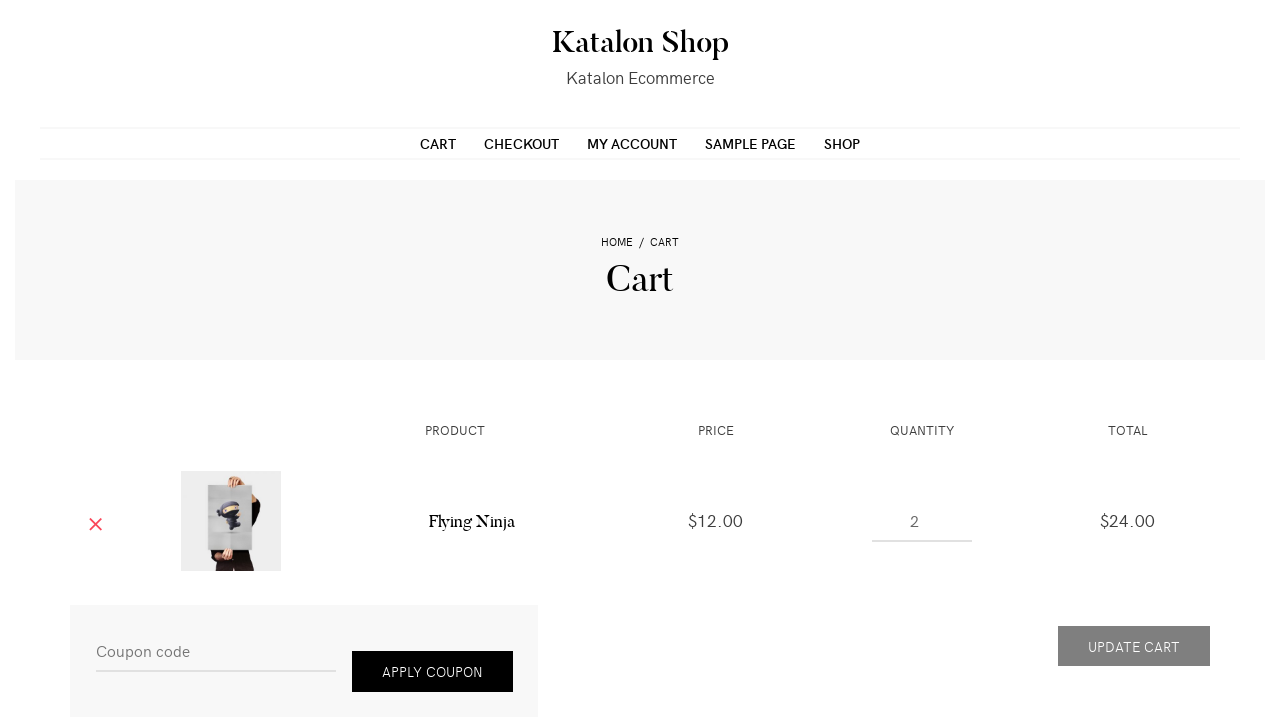

Clicked remove button to remove product from cart at (96, 521) on .product-remove a
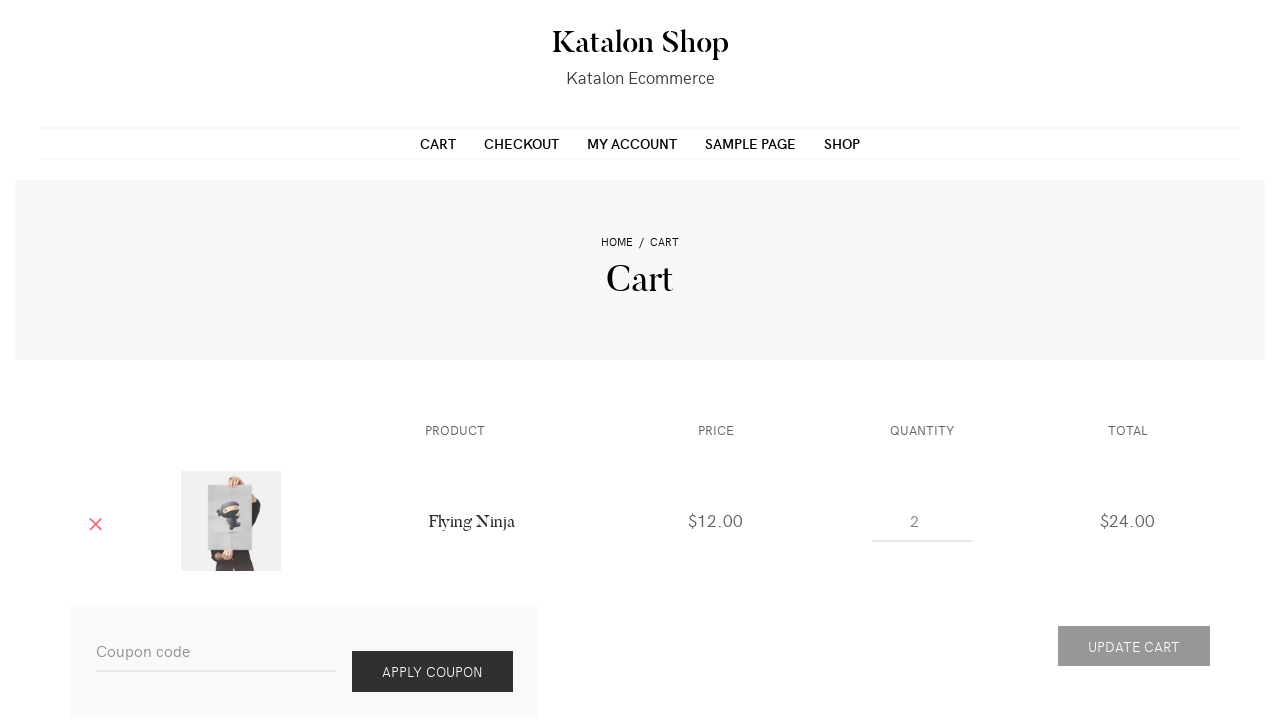

Verified empty cart message is displayed
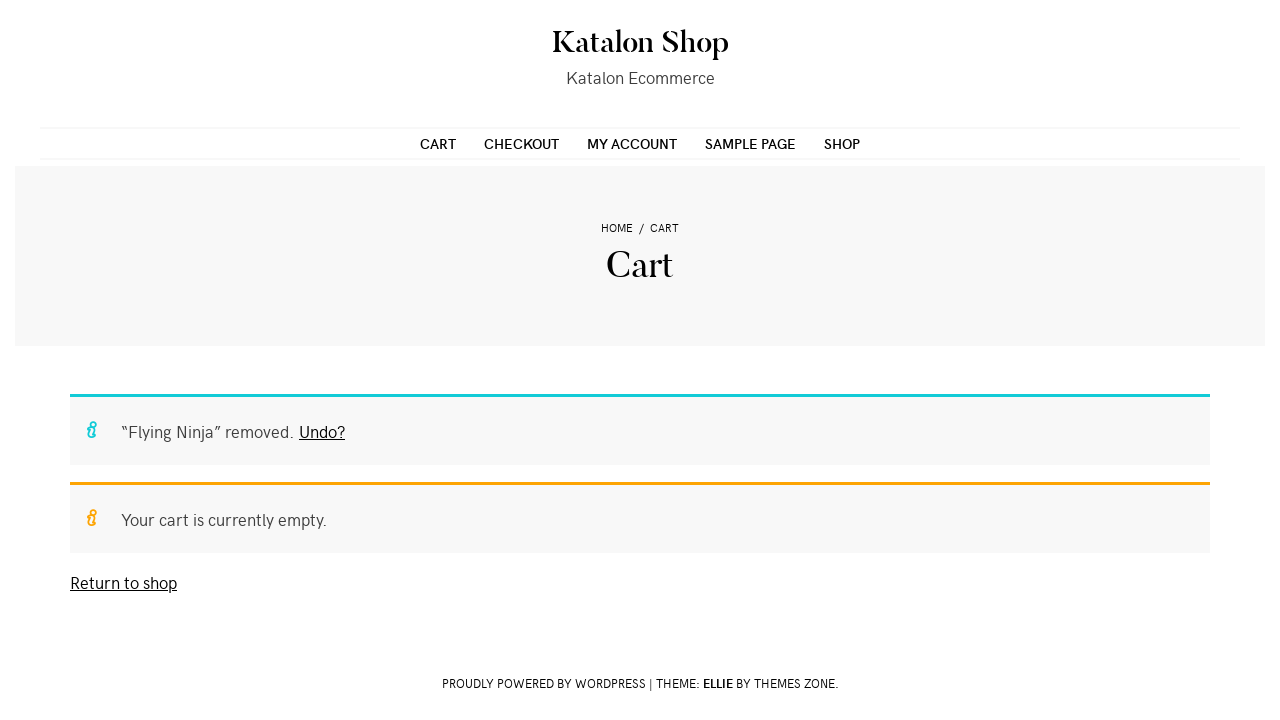

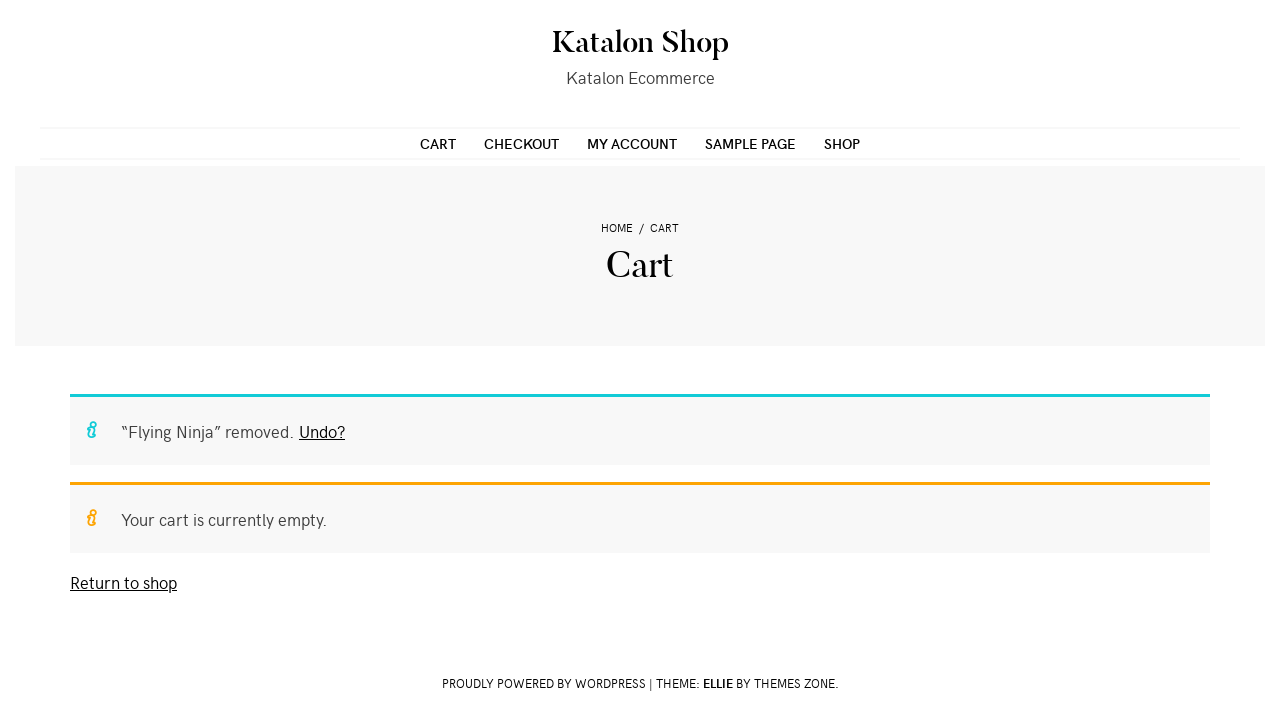